Tests a timed button interaction activity where buttons appear sequentially with delays. The test waits for and clicks four buttons in order, then verifies the activity completion message.

Starting URL: https://trainingbypackt.github.io/Beginning-Selenium/lesson_8/activity_8-B-1.html

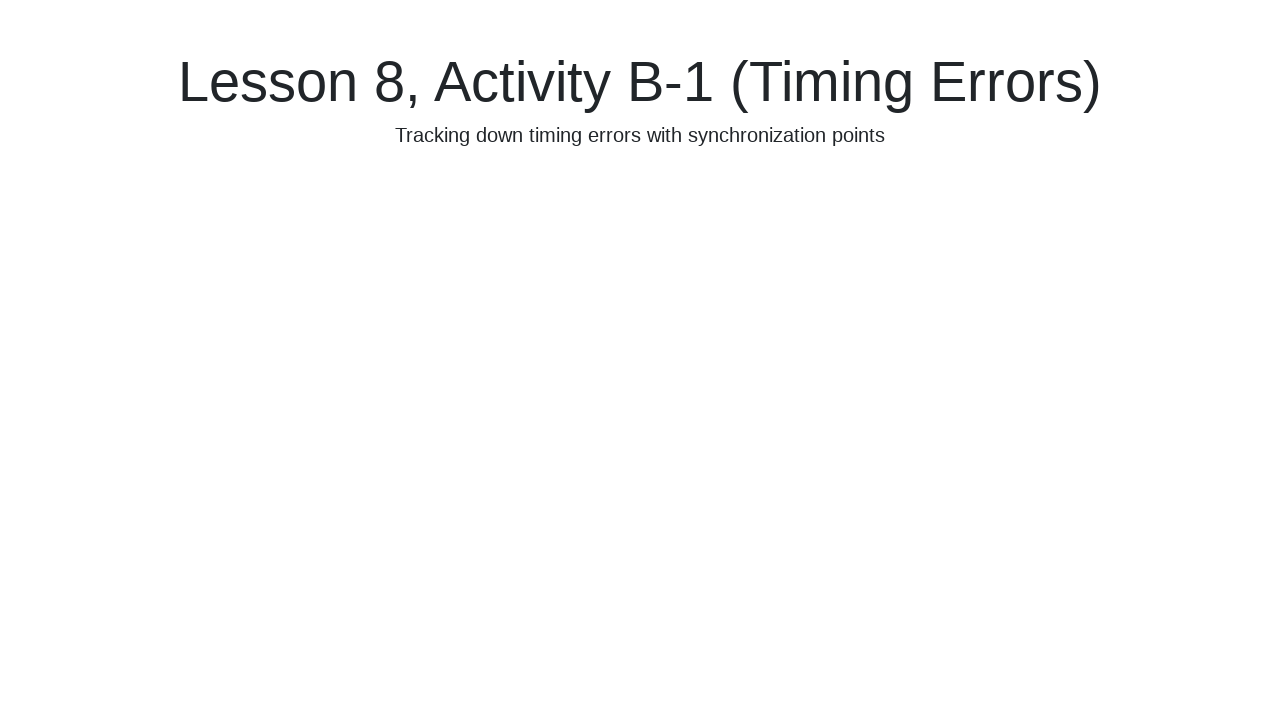

Waited for first button to appear
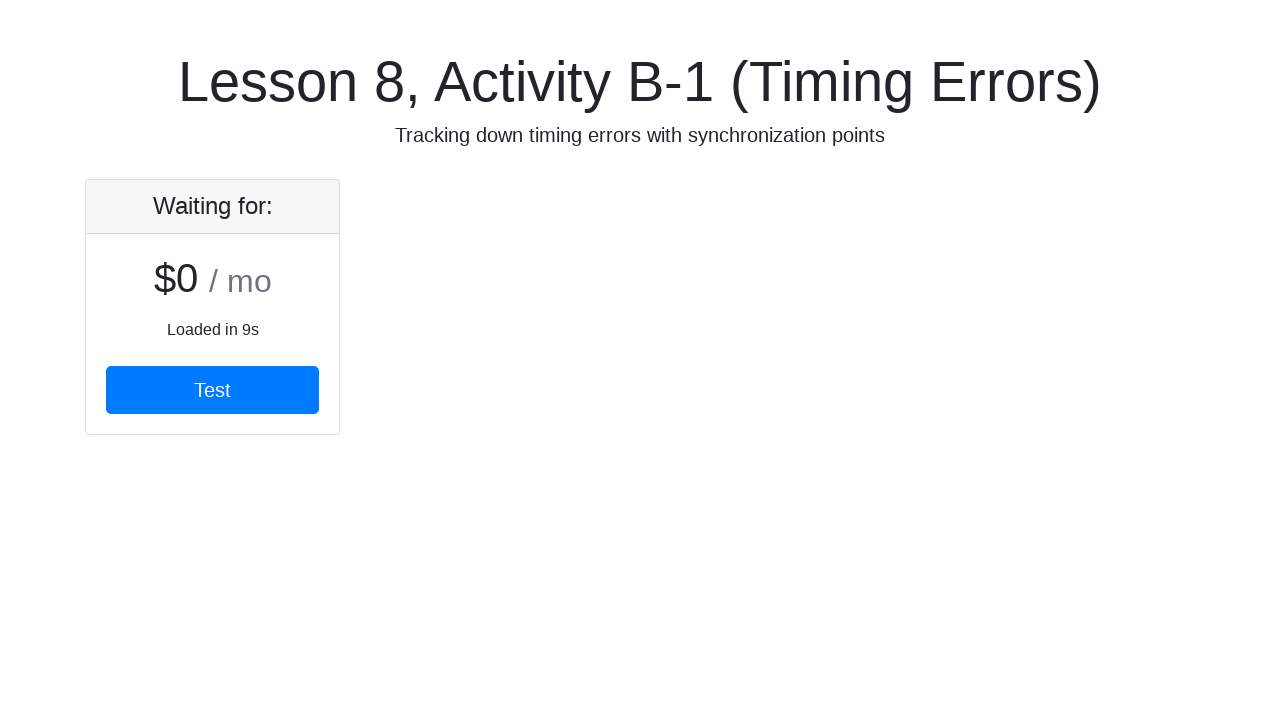

Clicked the first button at (212, 390) on #firstButton
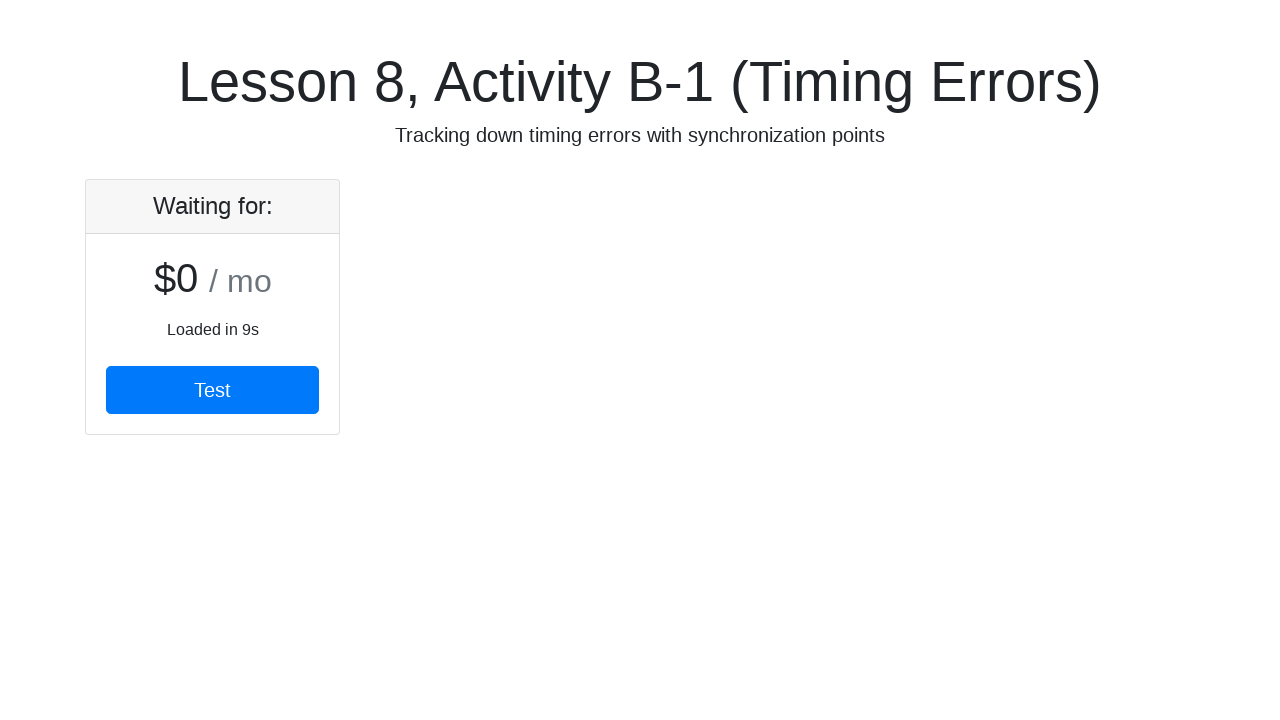

Waited for second button to appear
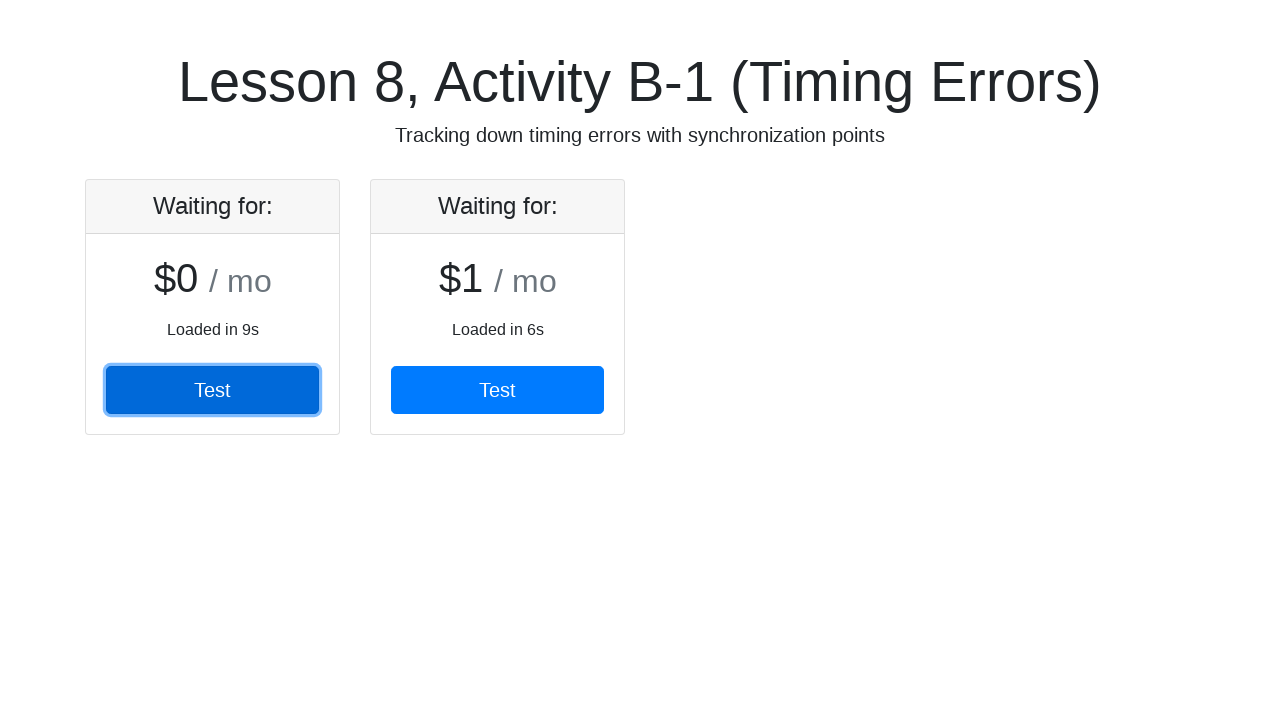

Clicked the second button at (498, 390) on #secondButton
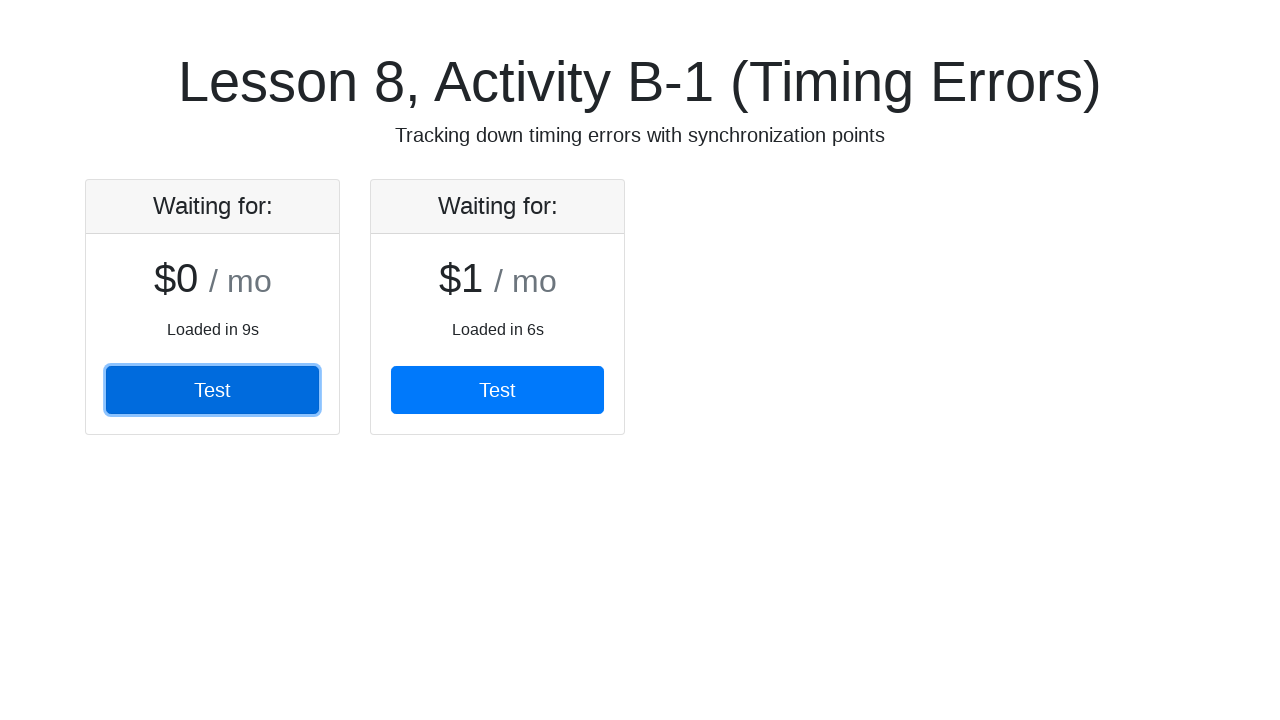

Waited for third button to appear
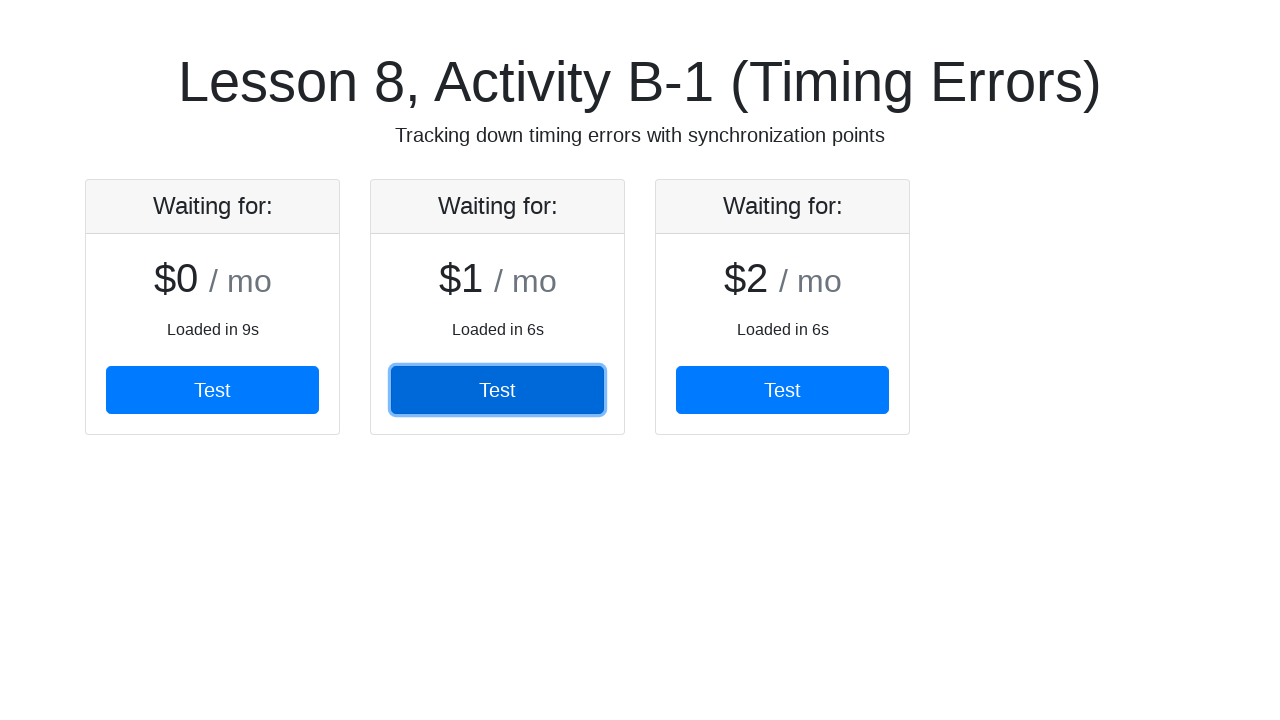

Clicked the third button at (782, 390) on #thirdButton
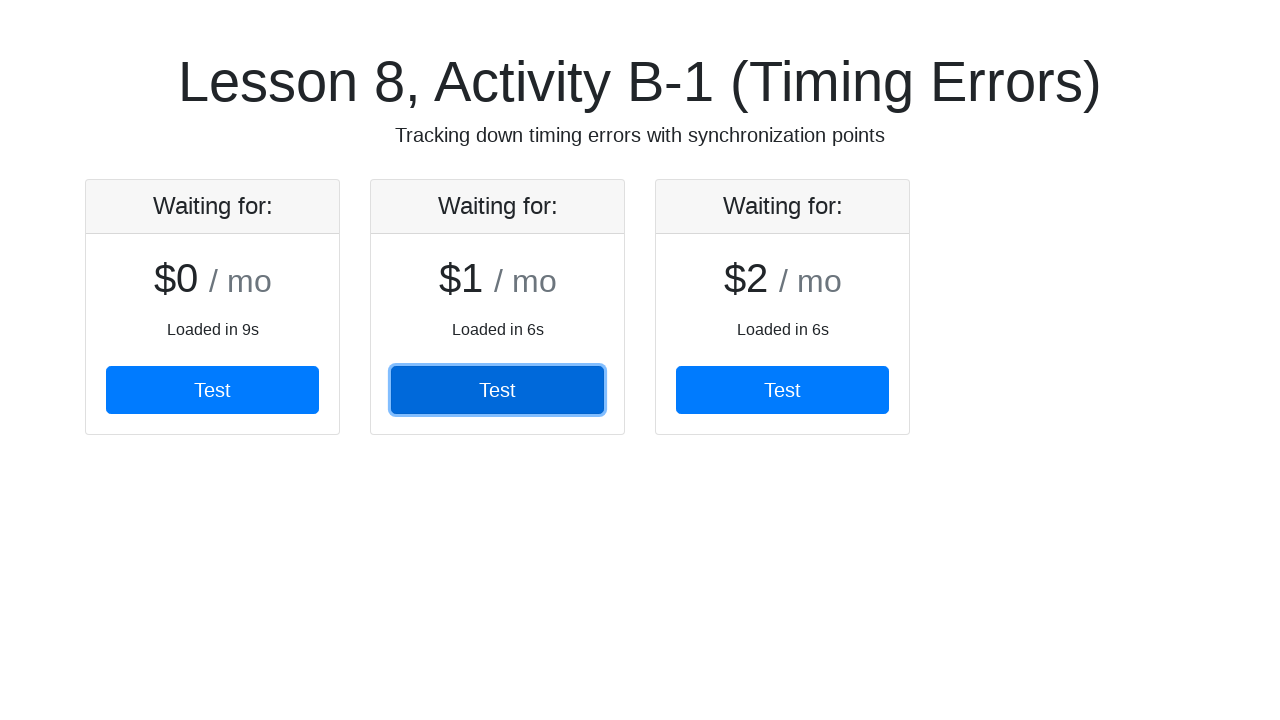

Waited for fourth button to appear
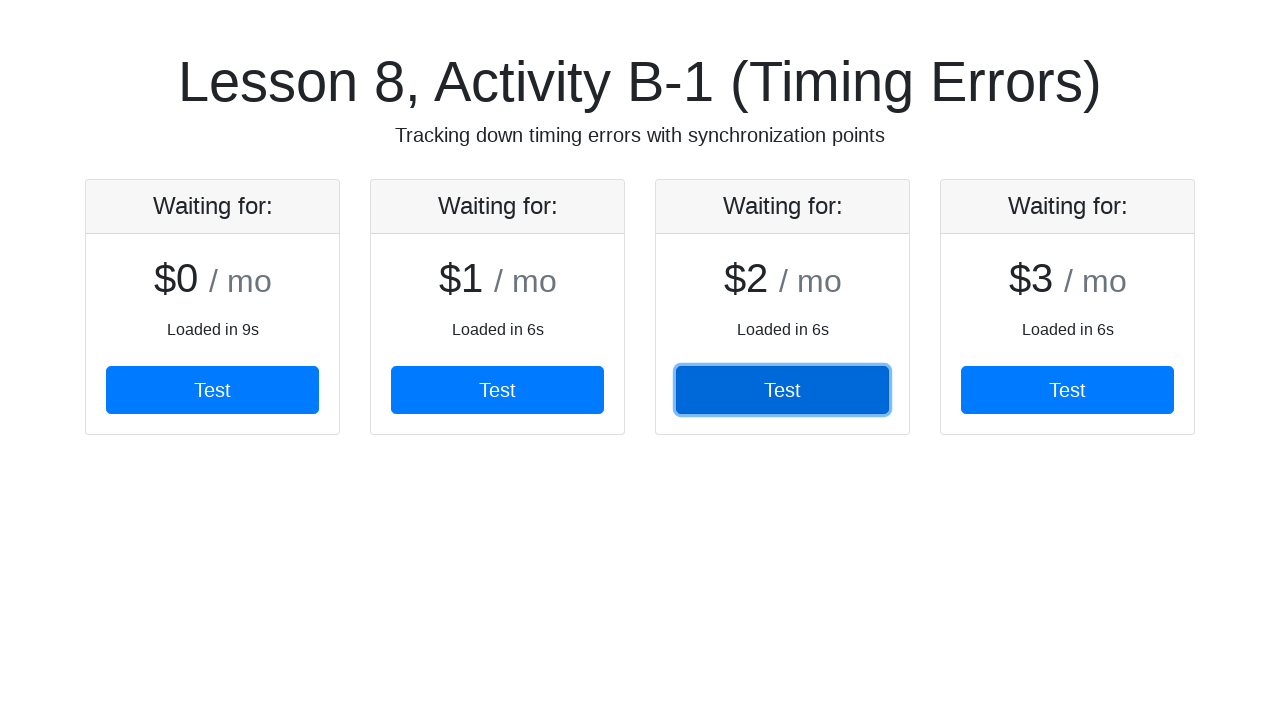

Clicked the fourth button at (1068, 390) on #fourthButton
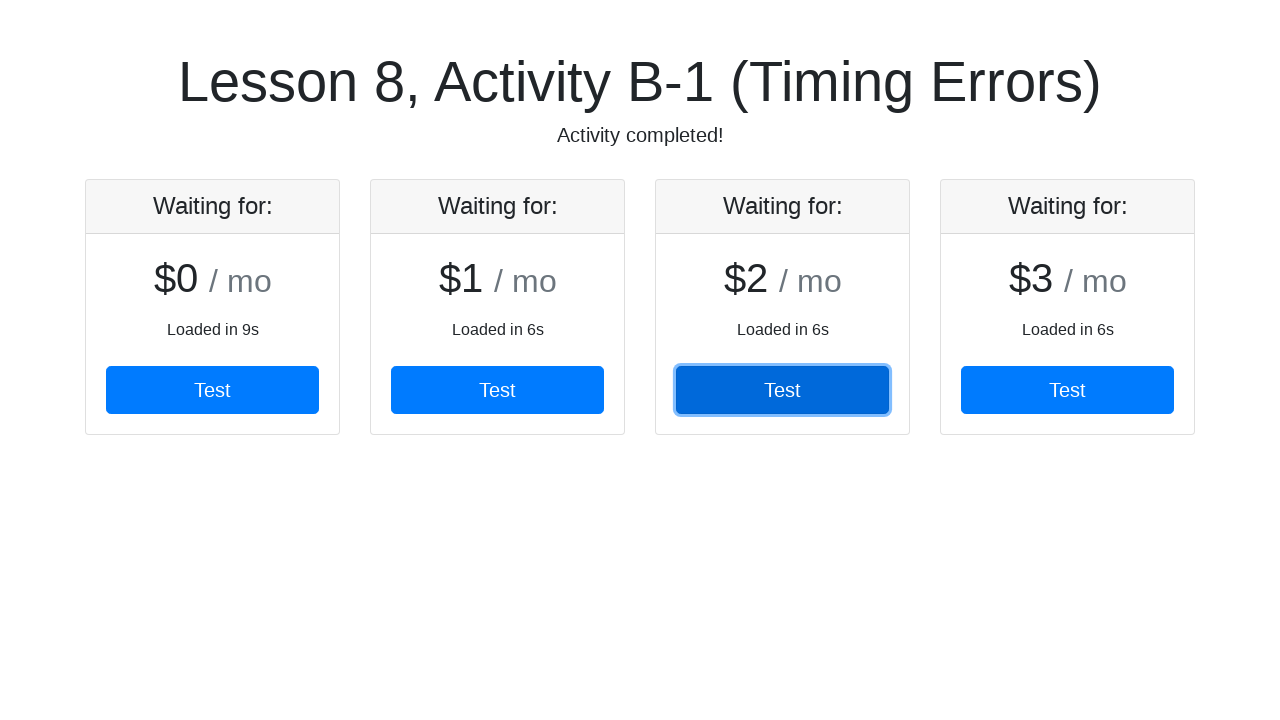

Waited for completion message to appear
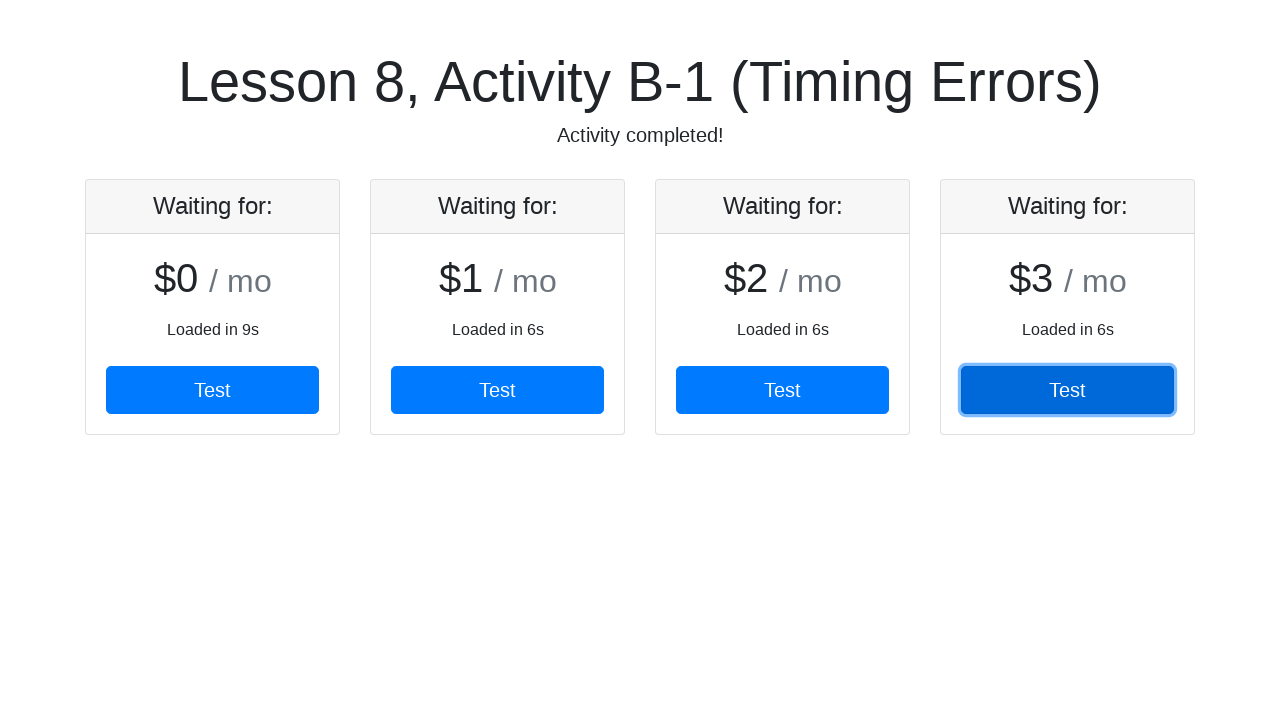

Located the instruction element
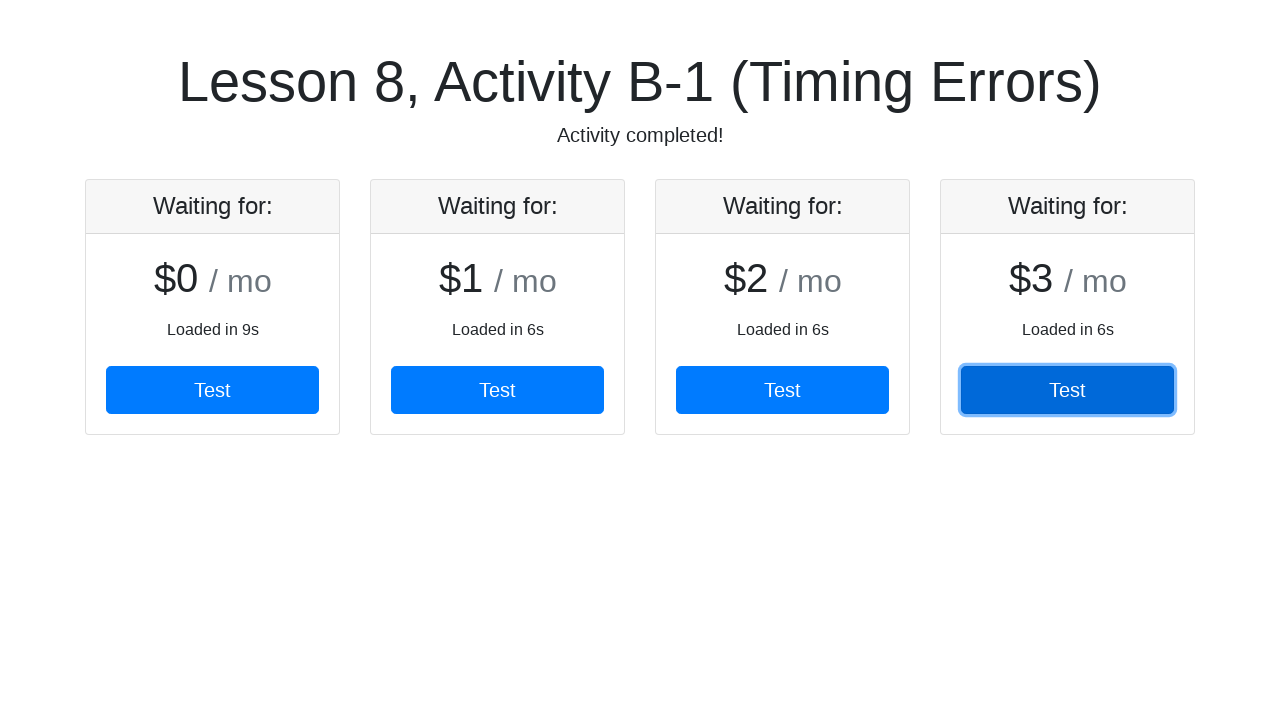

Verified activity completion message
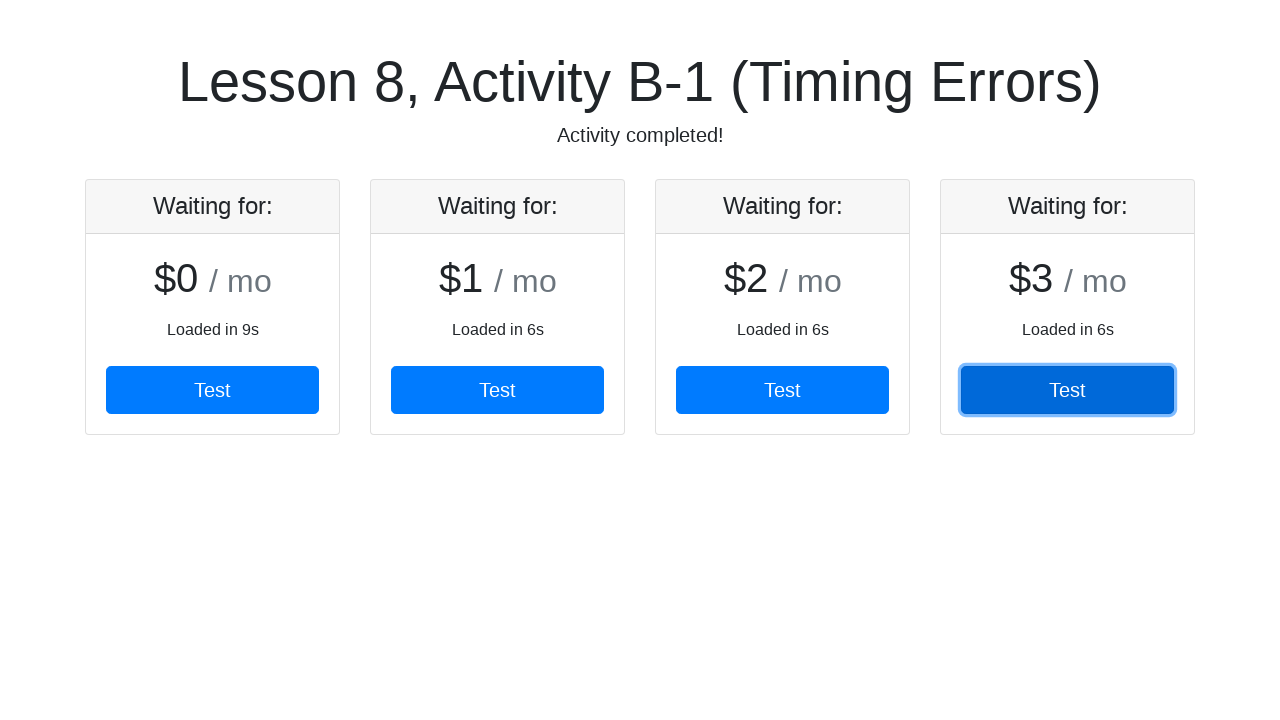

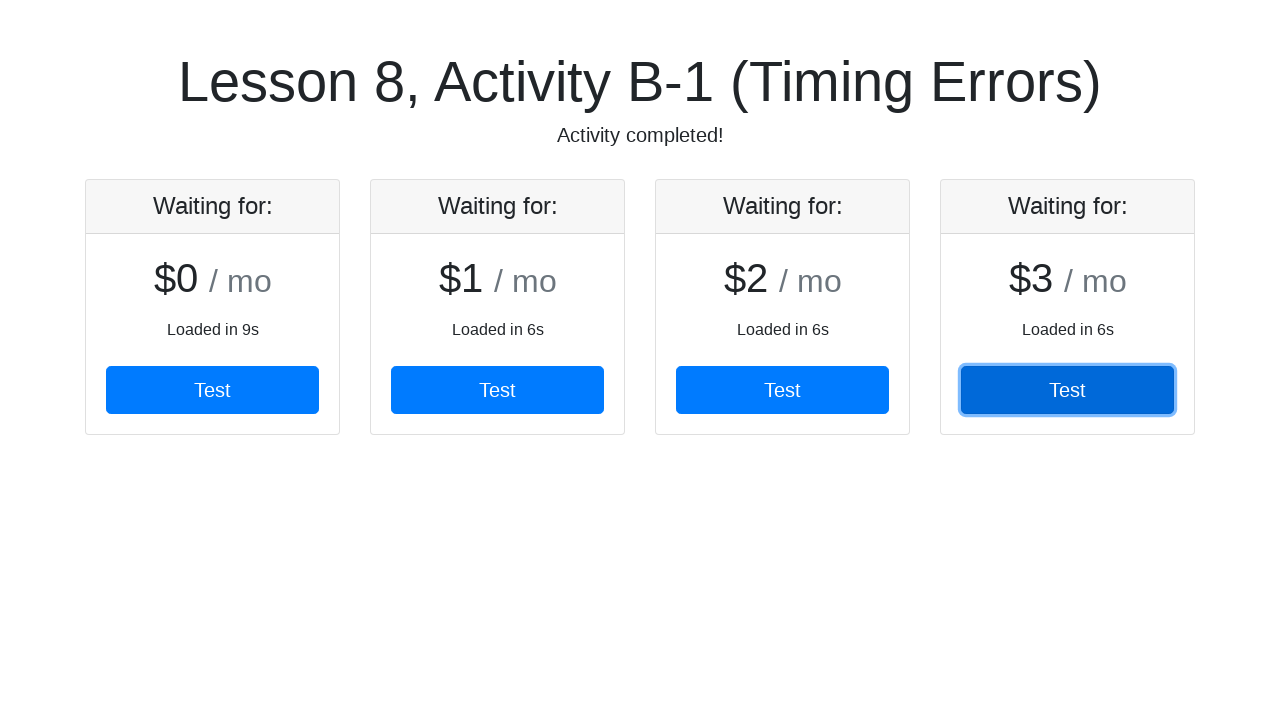